Tests the text box form on DemoQA by filling in user name, email, current address, and permanent address fields, then submitting the form and scrolling to view the results.

Starting URL: https://demoqa.com/text-box

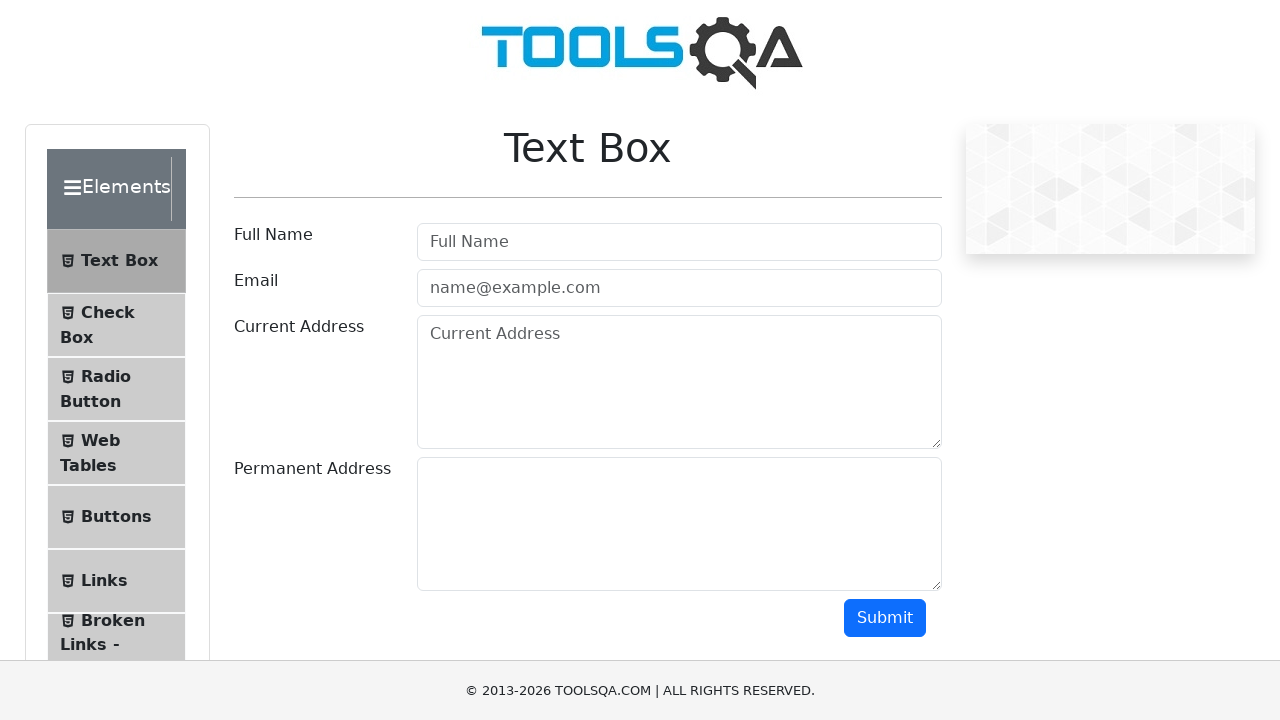

Filled user name field with 'Juara Coding' on #userName
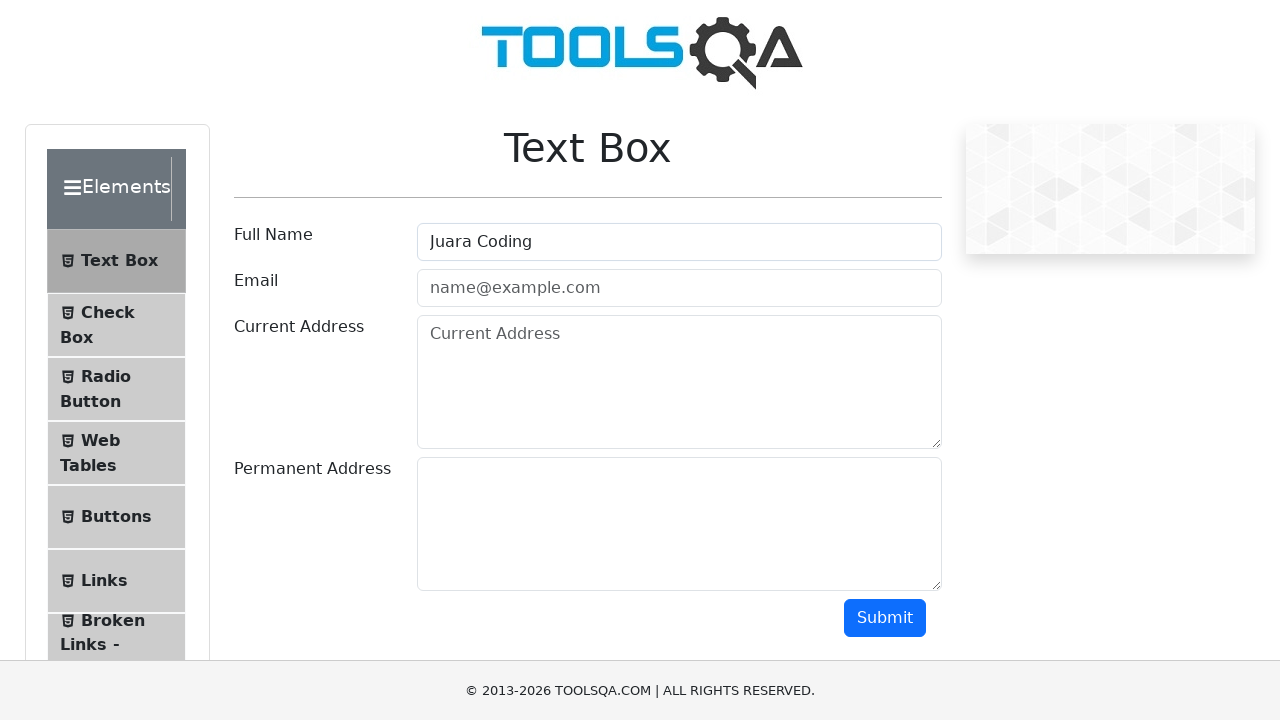

Filled email field with 'email@email.com' on #userEmail
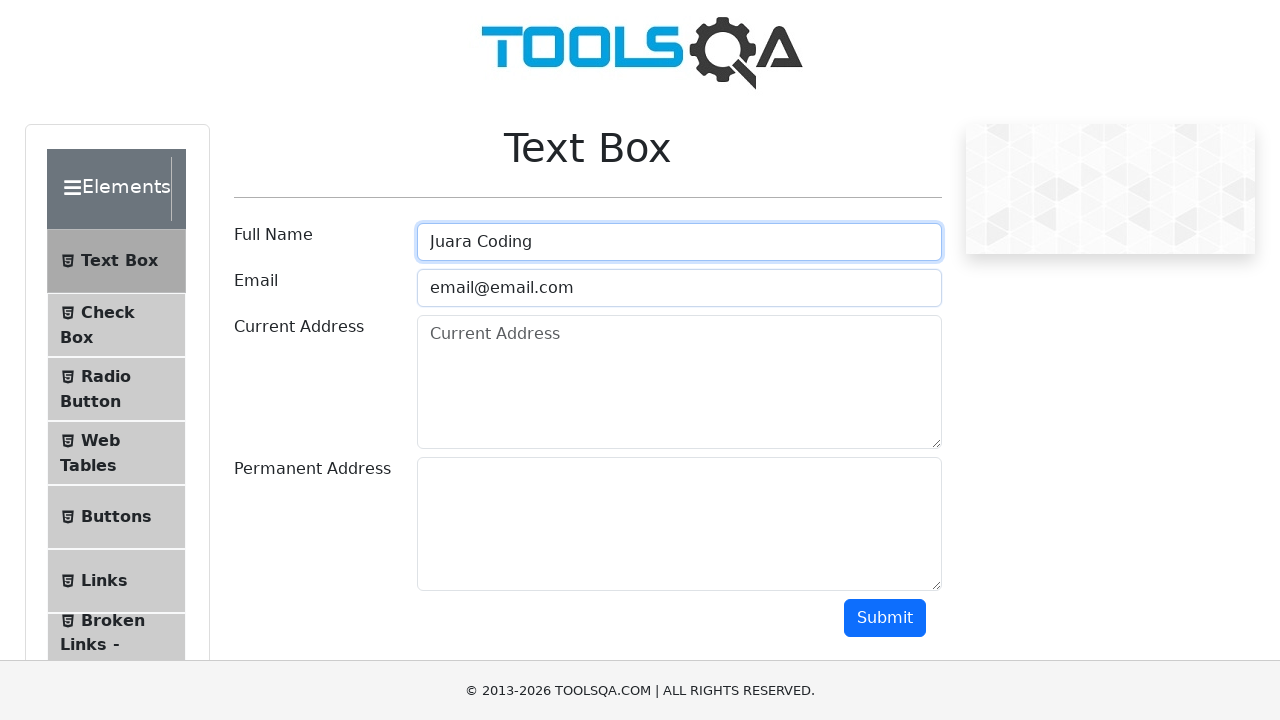

Filled current address field with 'Jakarta' on #currentAddress
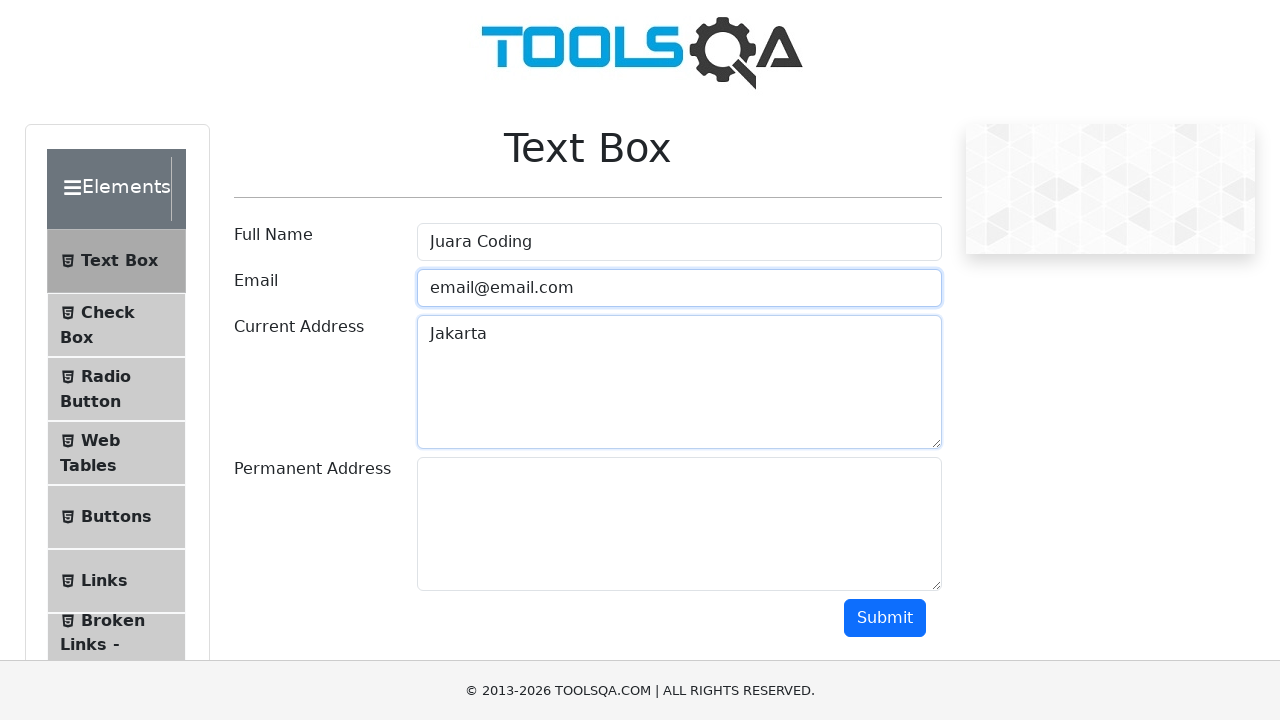

Filled permanent address field with 'Jakarta' on #permanentAddress
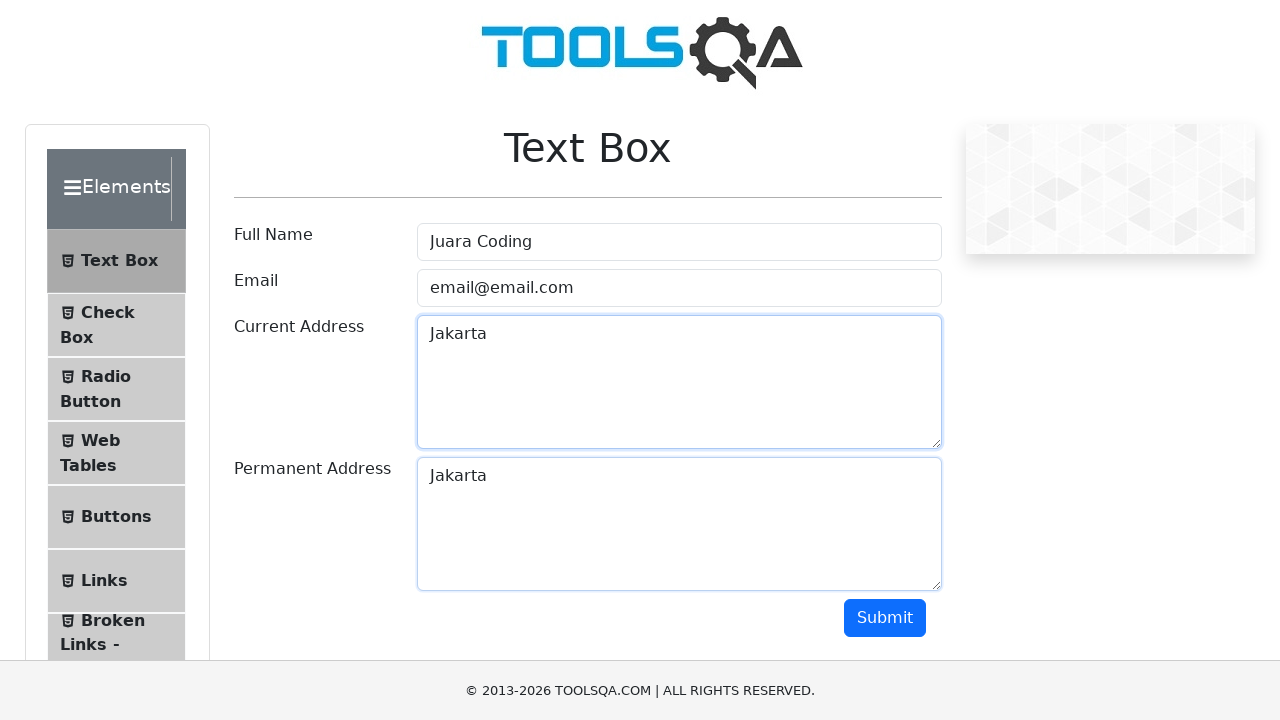

Clicked submit button to submit the form at (885, 618) on #submit
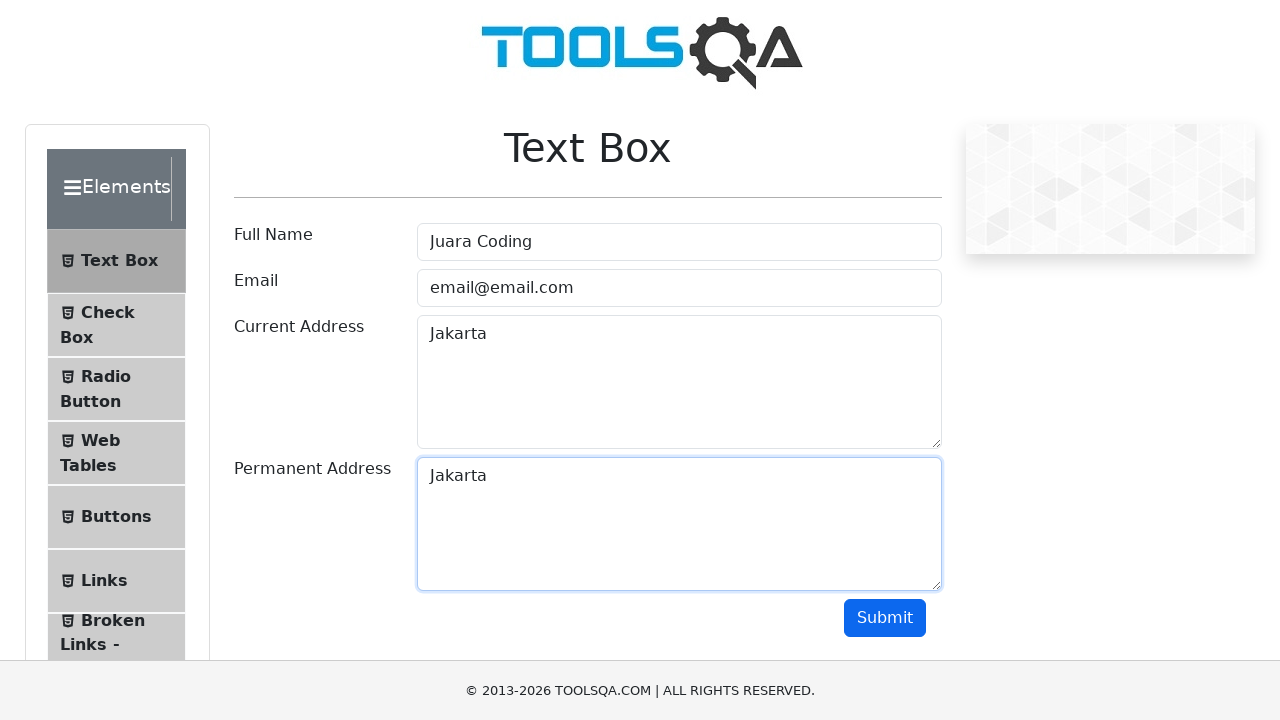

Scrolled down 500px to view form submission results
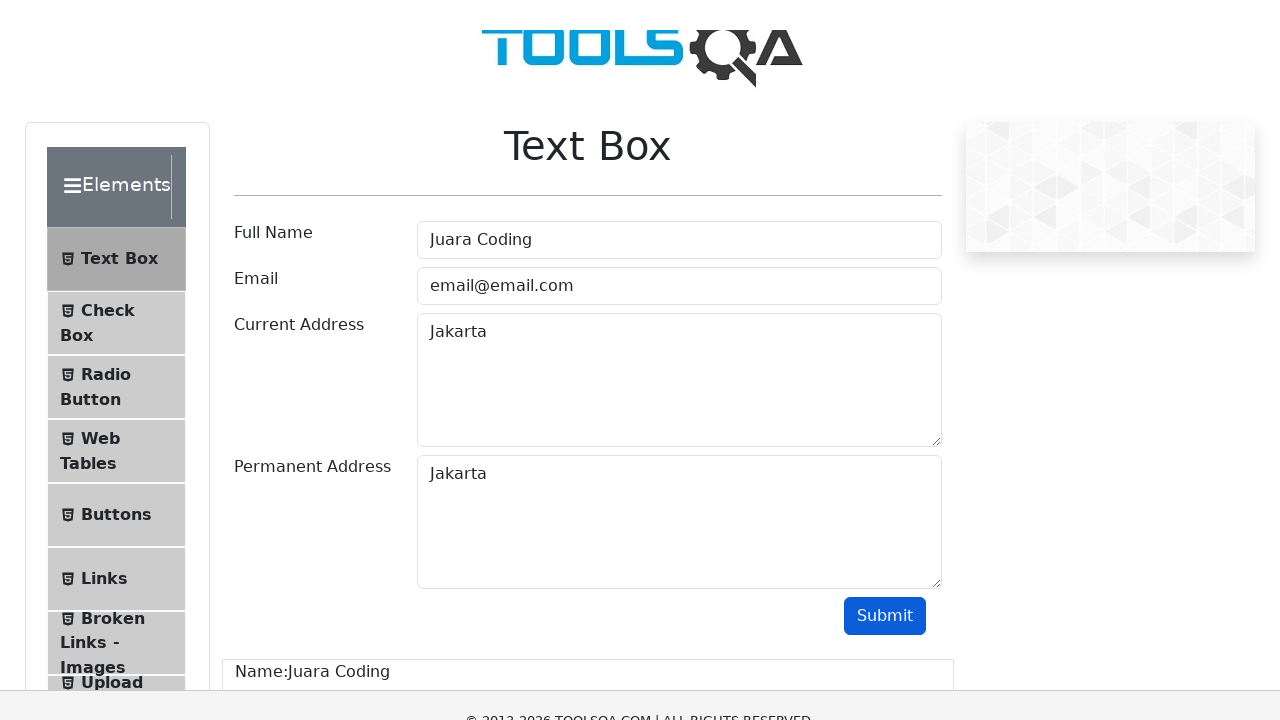

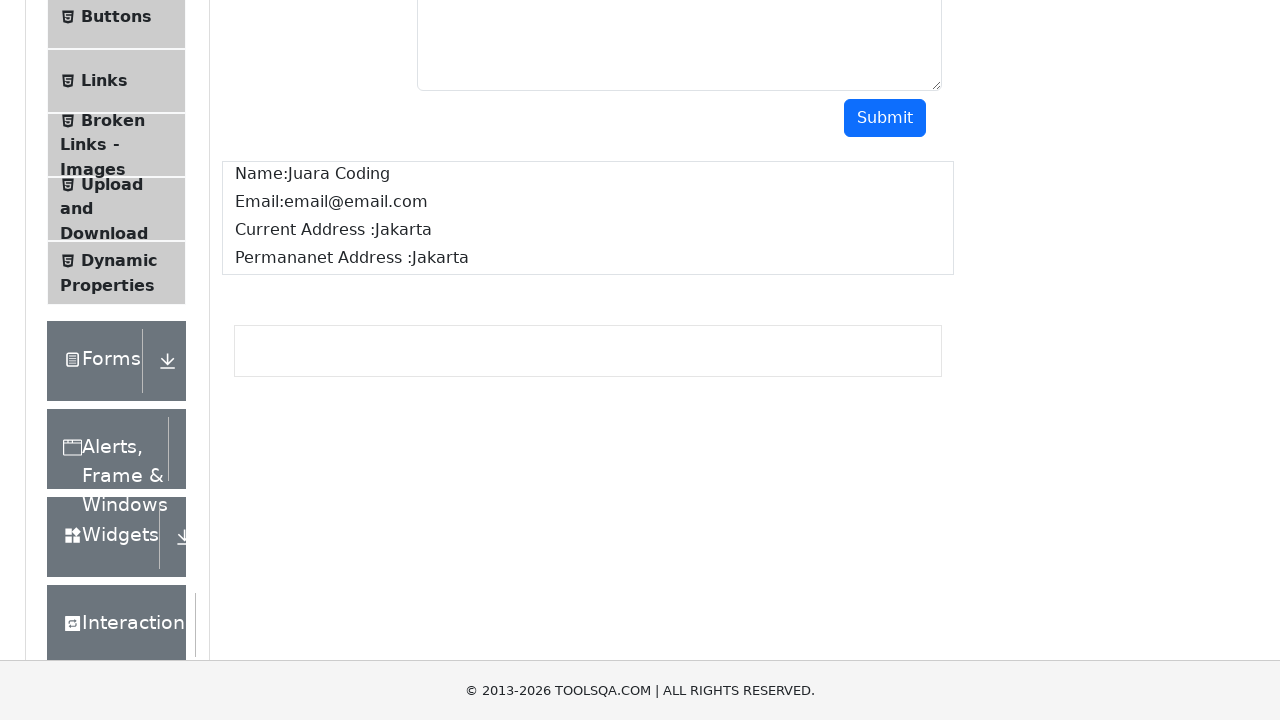